Navigates to Freshworks website and waits for footer links to be visible, then counts them

Starting URL: https://www.freshworks.com/

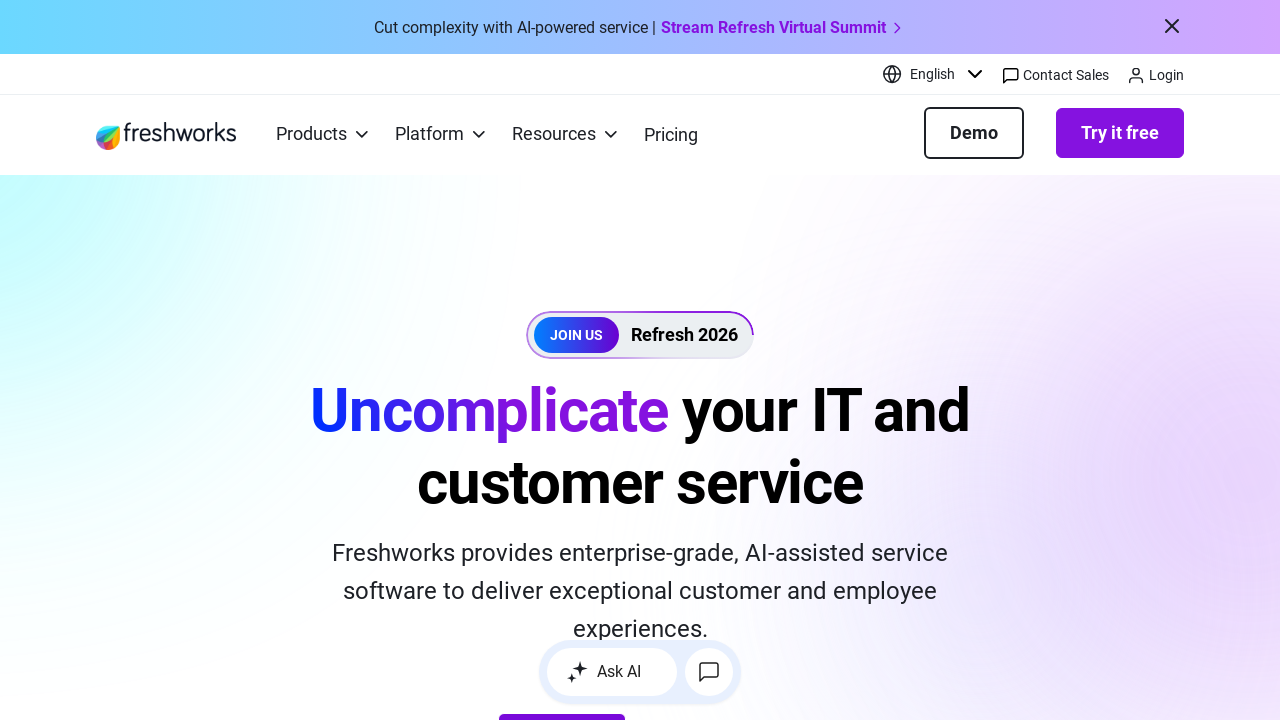

Navigated to Freshworks website
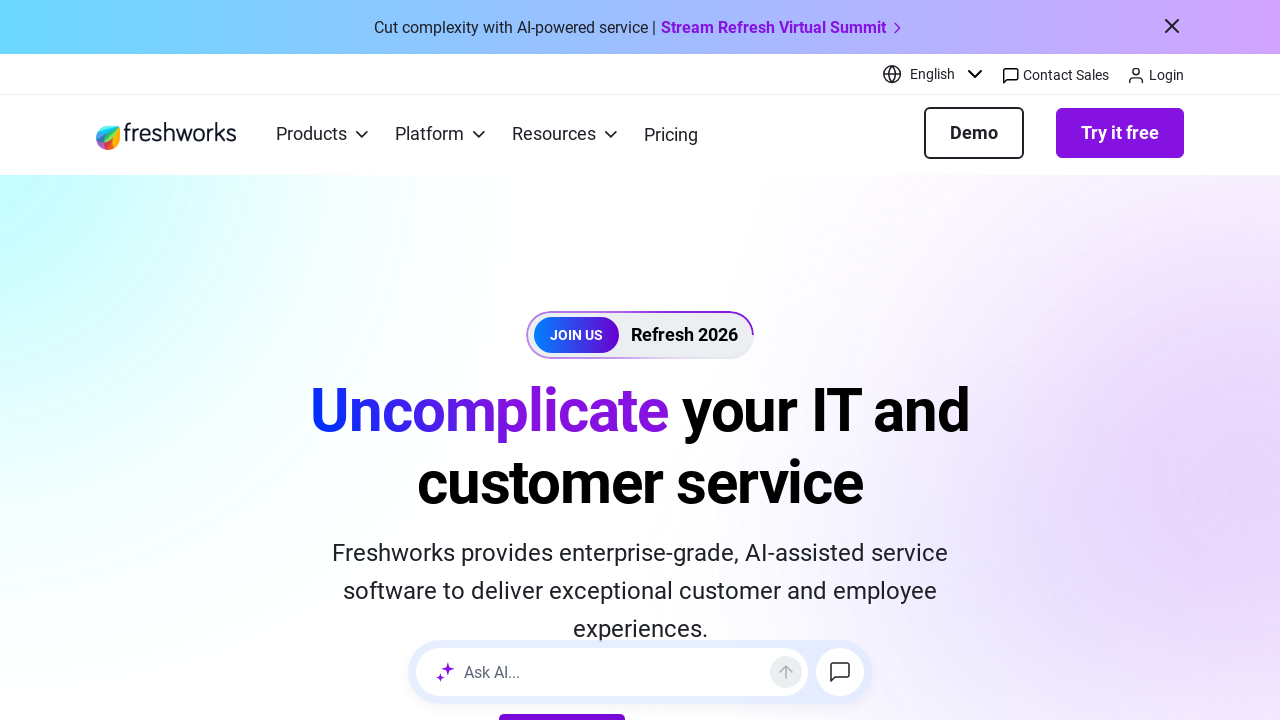

Waited for footer links to become visible
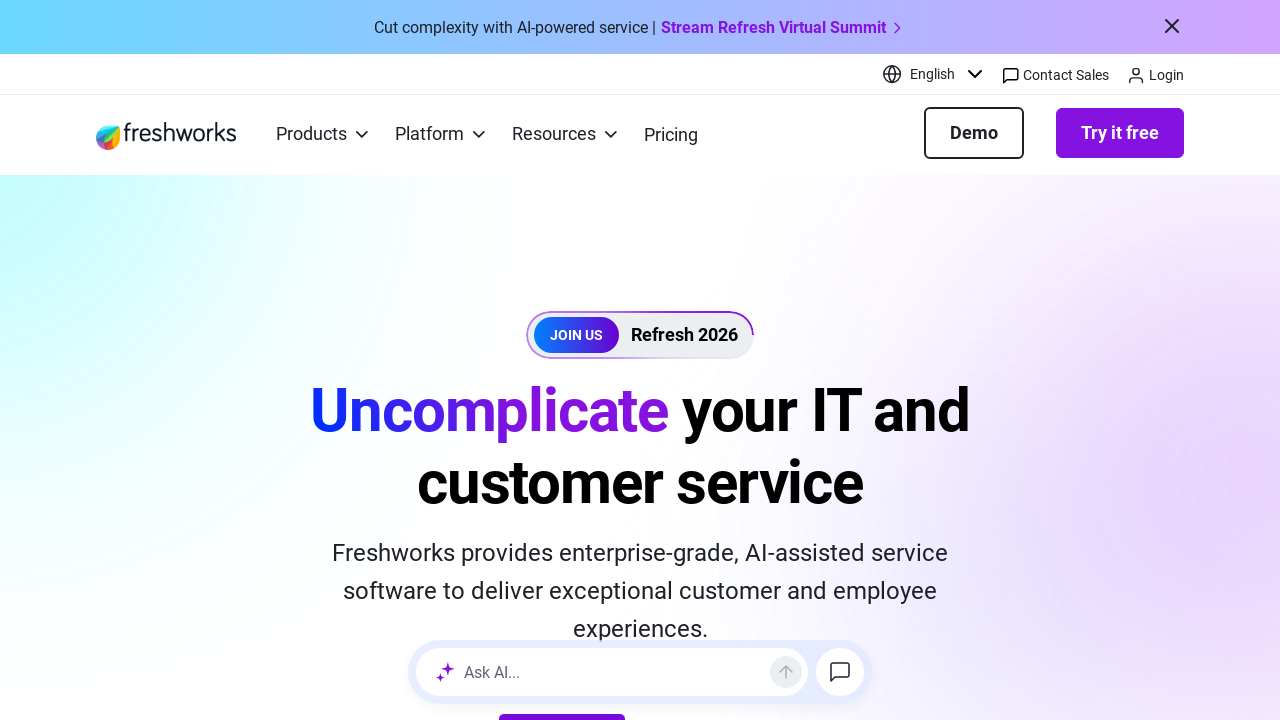

Counted footer links: 45 links found
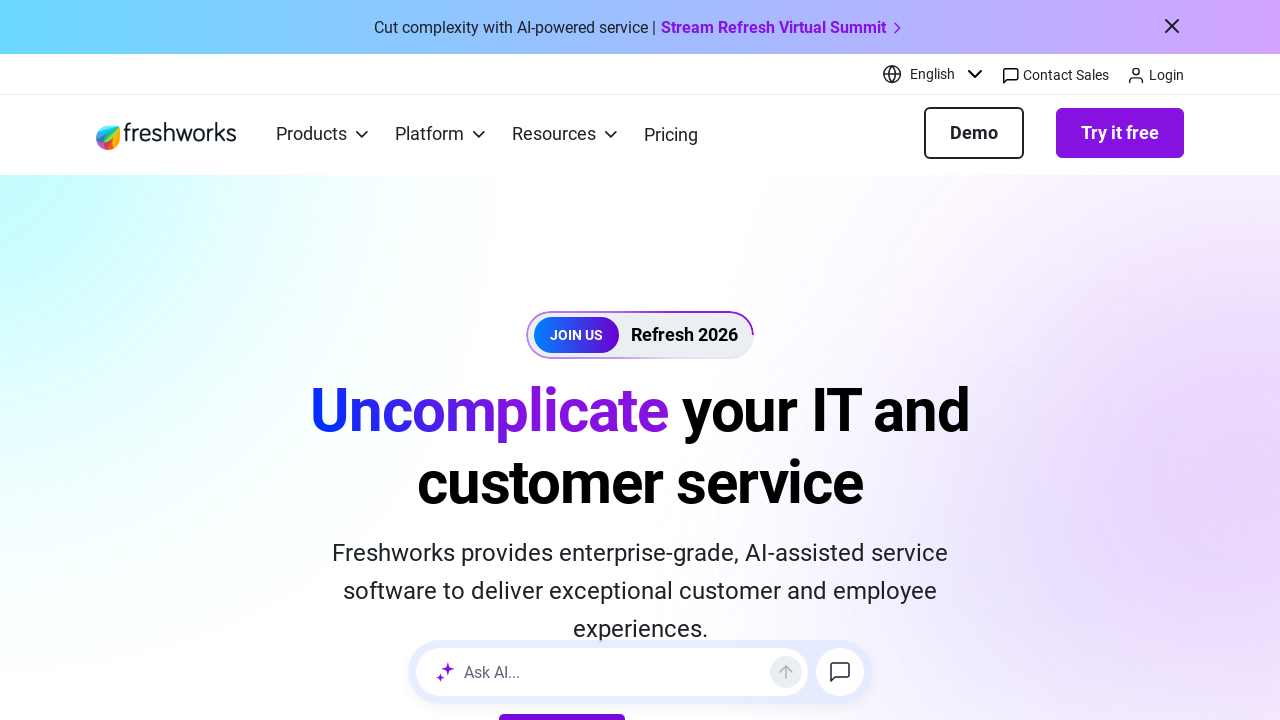

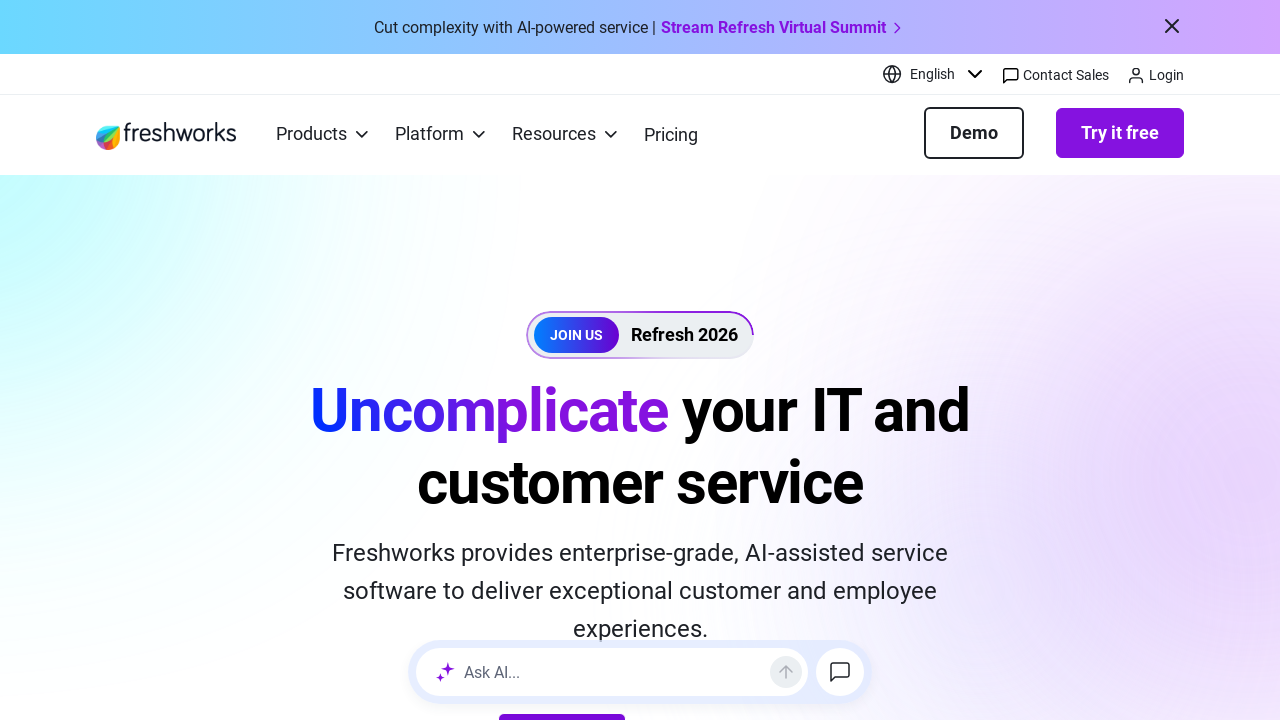